Tests input field functionality by entering a number, clearing the field, and entering a different number on a public test website.

Starting URL: http://the-internet.herokuapp.com/inputs

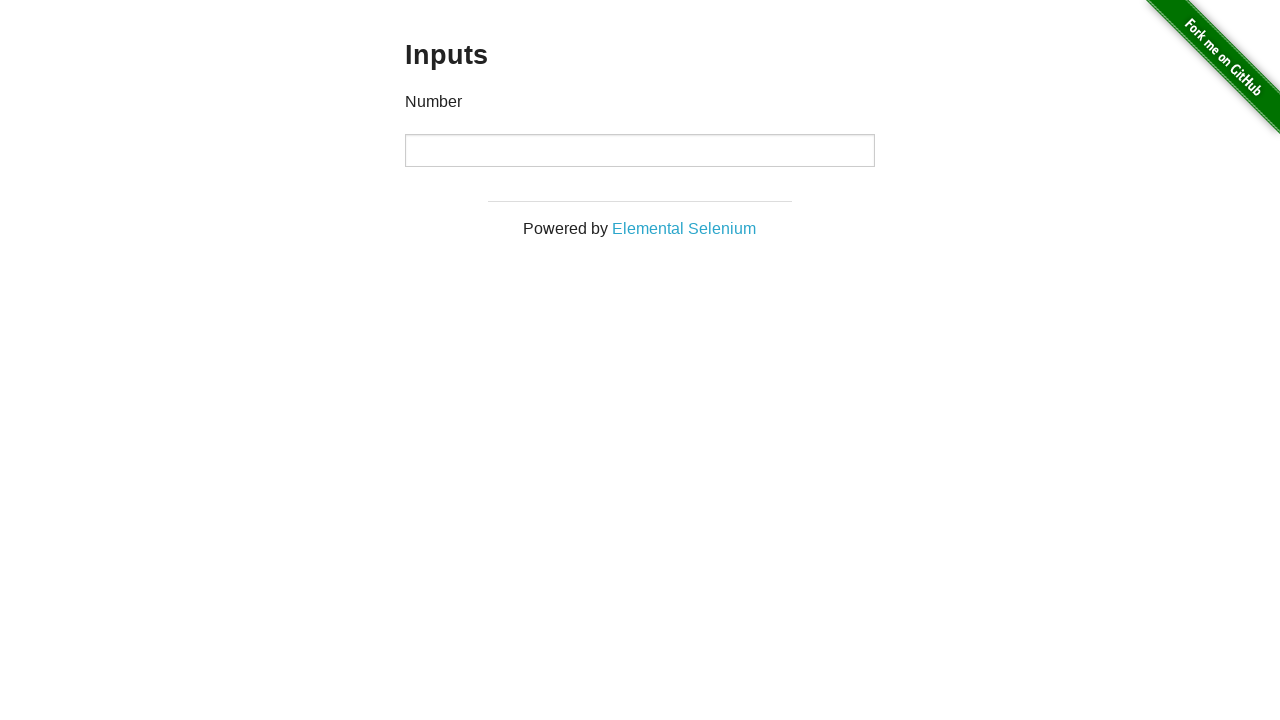

Number input field became visible
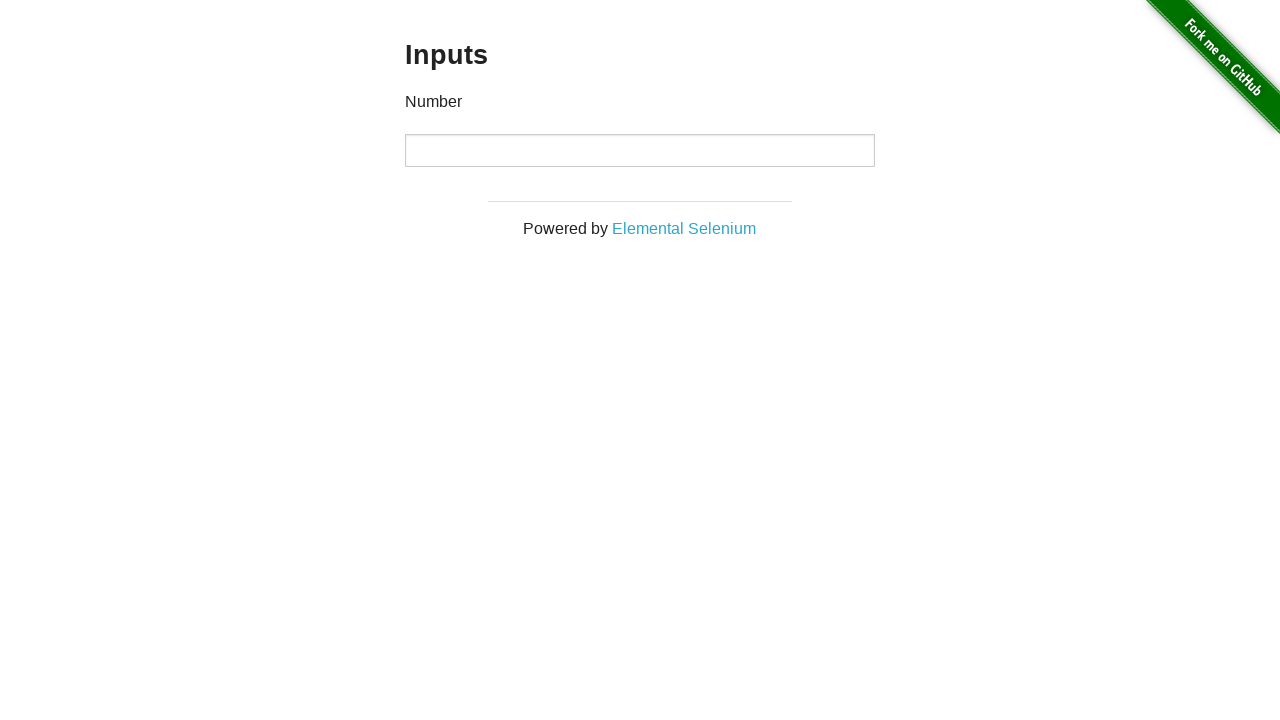

Entered '1000' in the number input field on input[type='number']
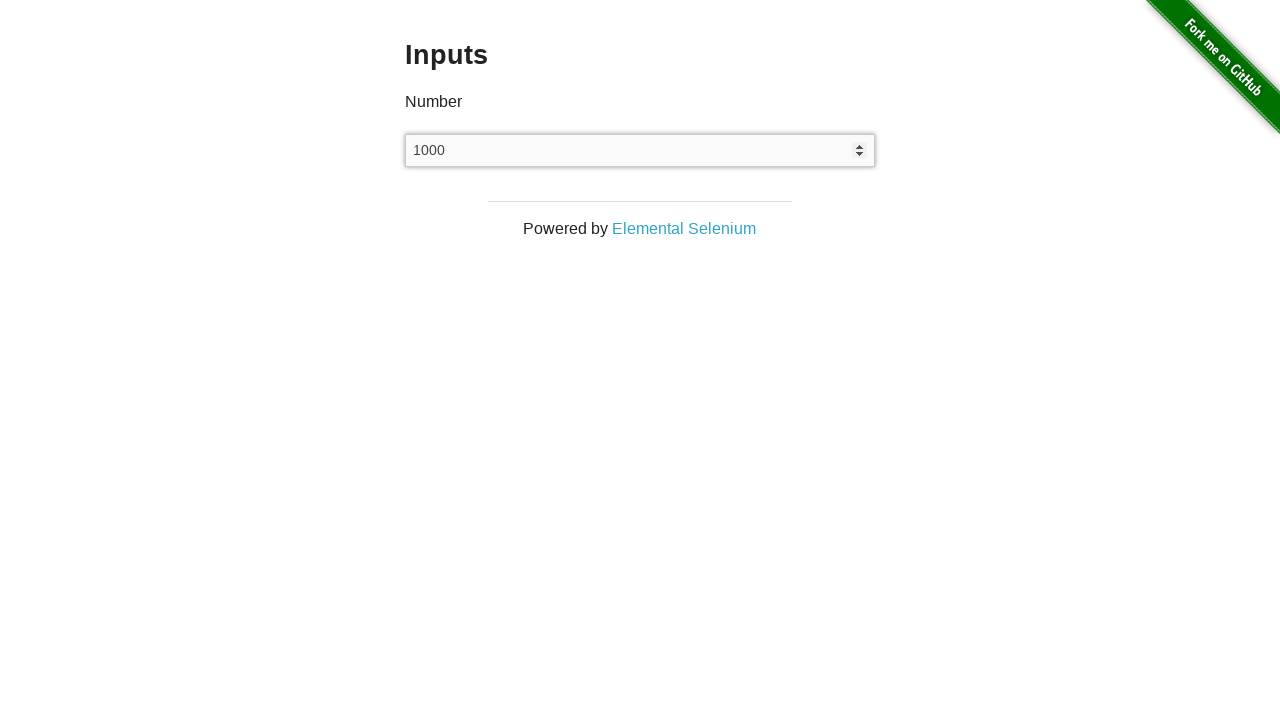

Cleared the number input field on input[type='number']
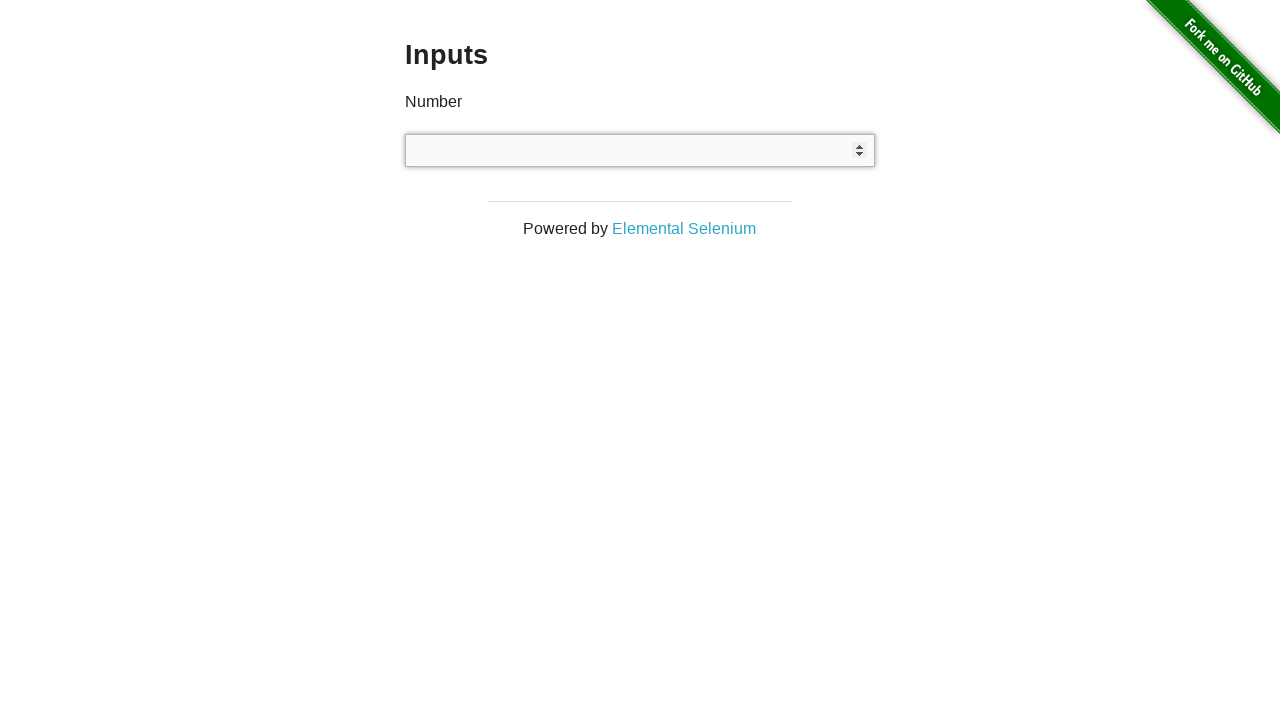

Entered '999' in the number input field on input[type='number']
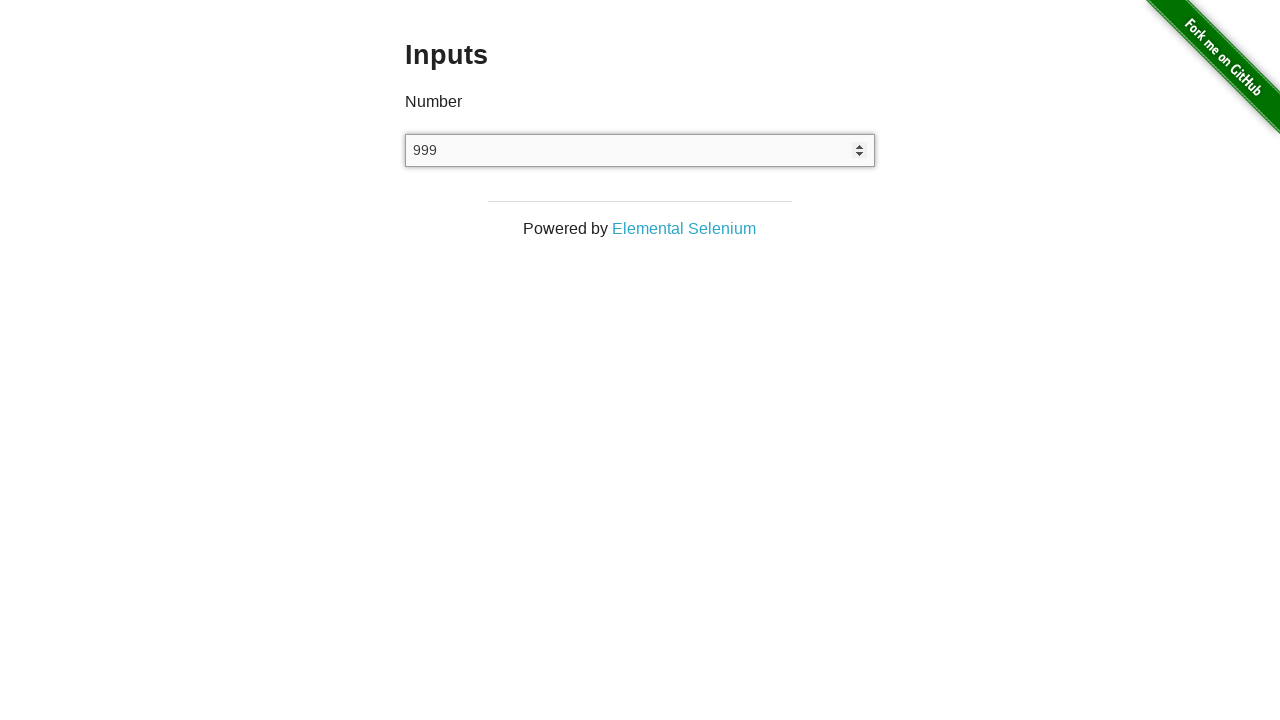

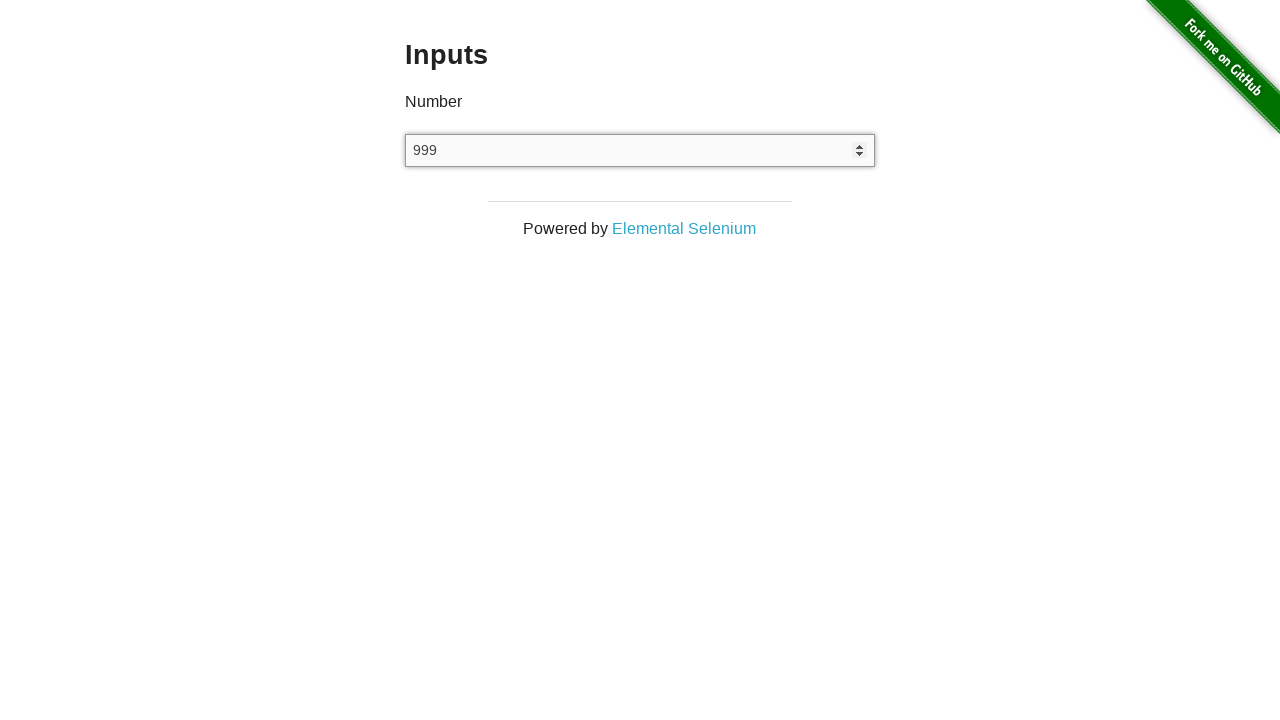